Tests checkbox interaction on an HTML forms tutorial page by finding all checkboxes and clicking each one to select them

Starting URL: http://echoecho.com/htmlforms09.htm

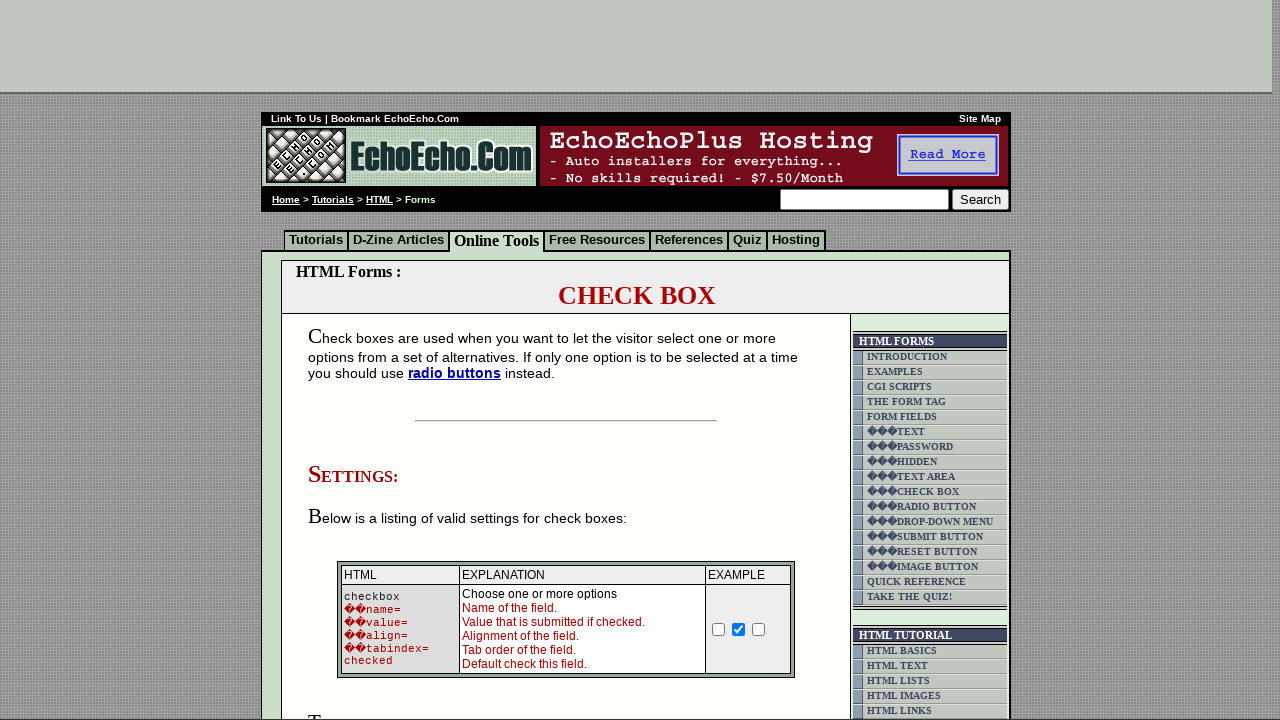

Waited for checkboxes to load on HTML forms tutorial page
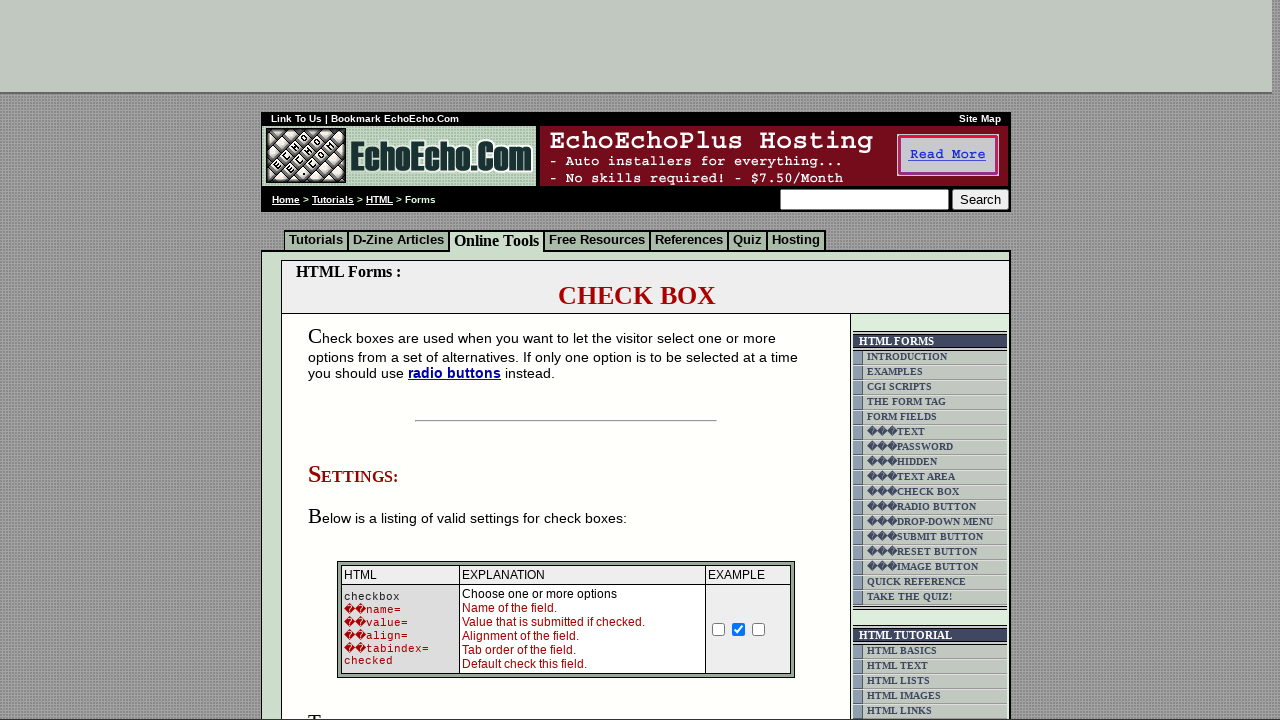

Located all checkboxes in the form table
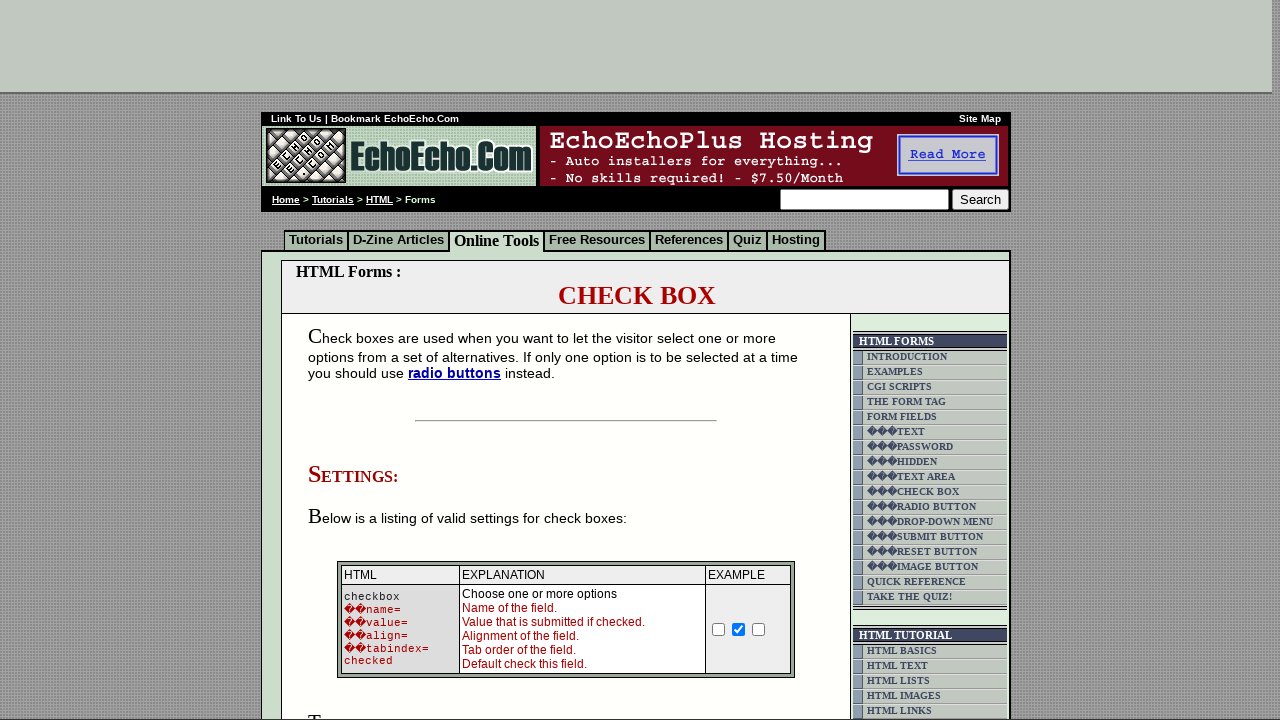

Found 3 checkboxes
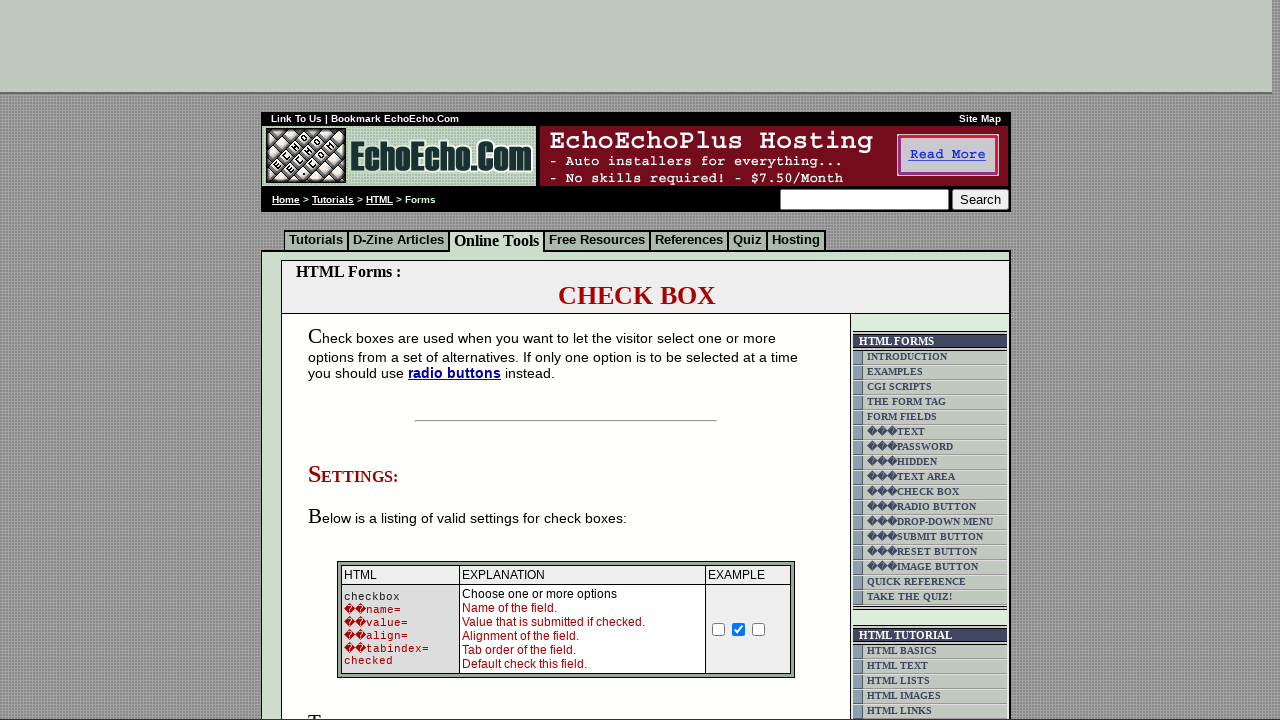

Clicked checkbox 1 of 3 at (354, 360) on td.table5 input >> nth=0
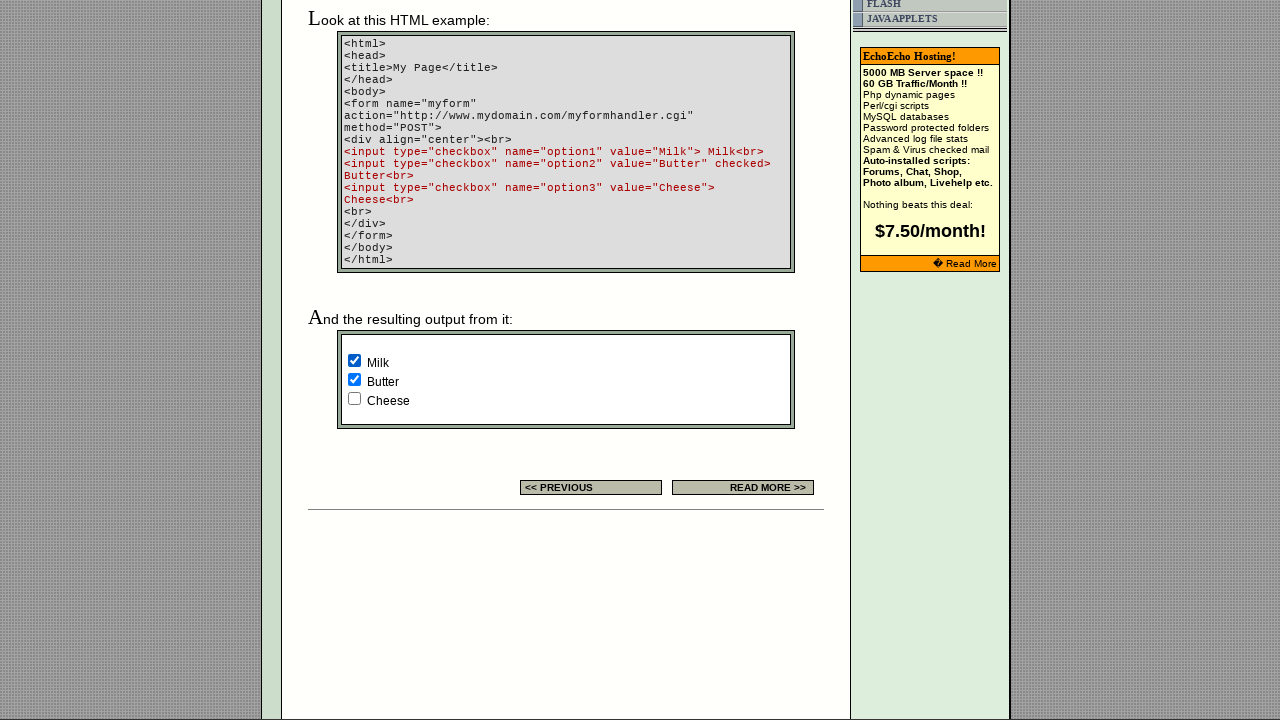

Clicked checkbox 2 of 3 at (354, 380) on td.table5 input >> nth=1
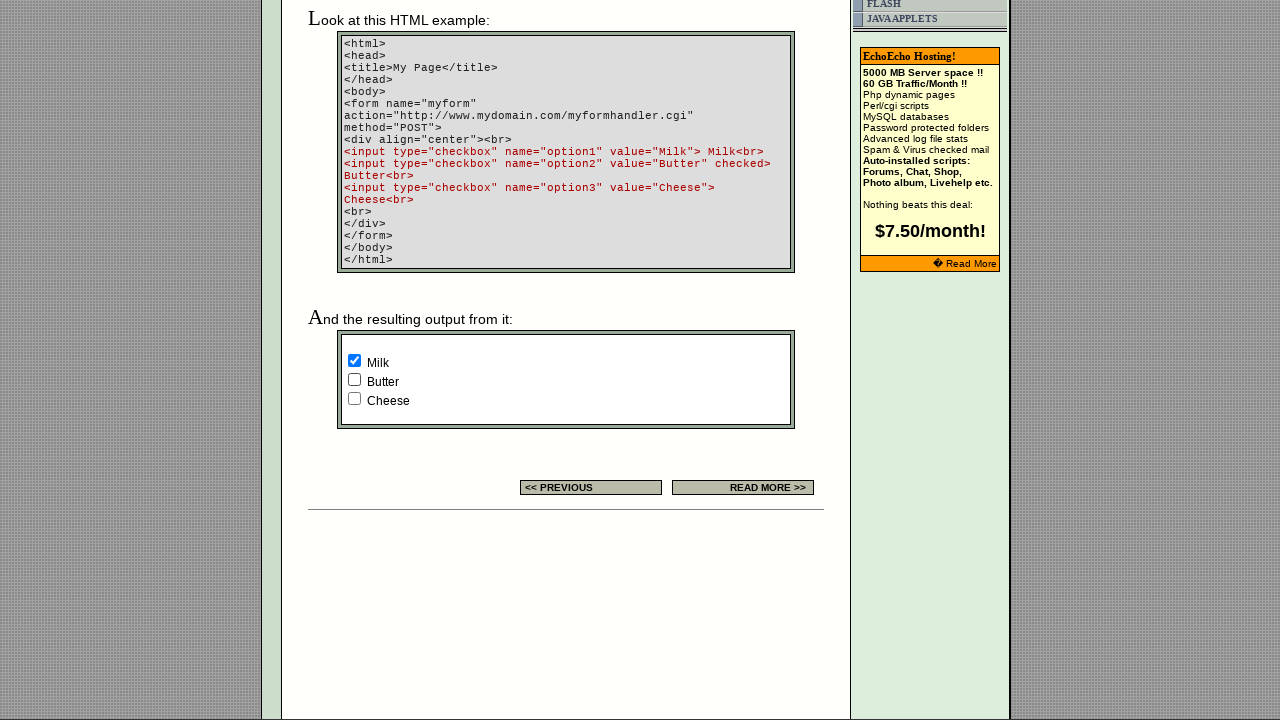

Clicked checkbox 3 of 3 at (354, 398) on td.table5 input >> nth=2
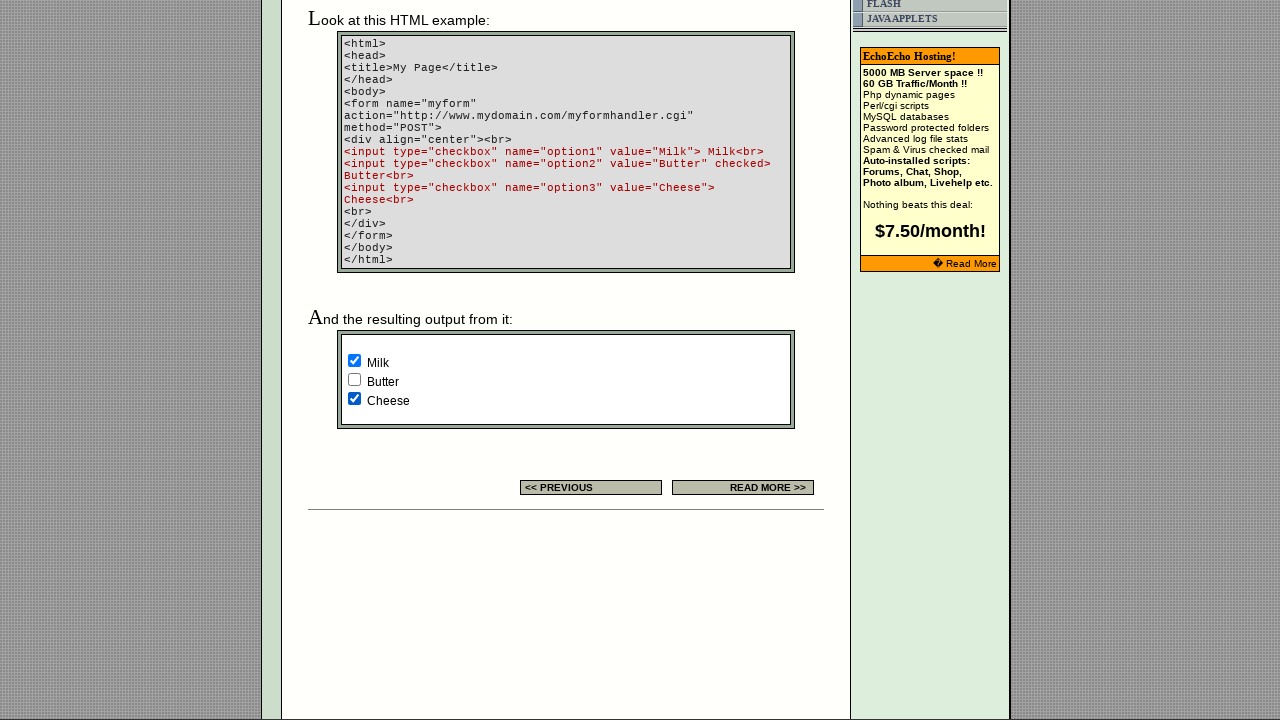

Waited 500ms for checkbox selections to register
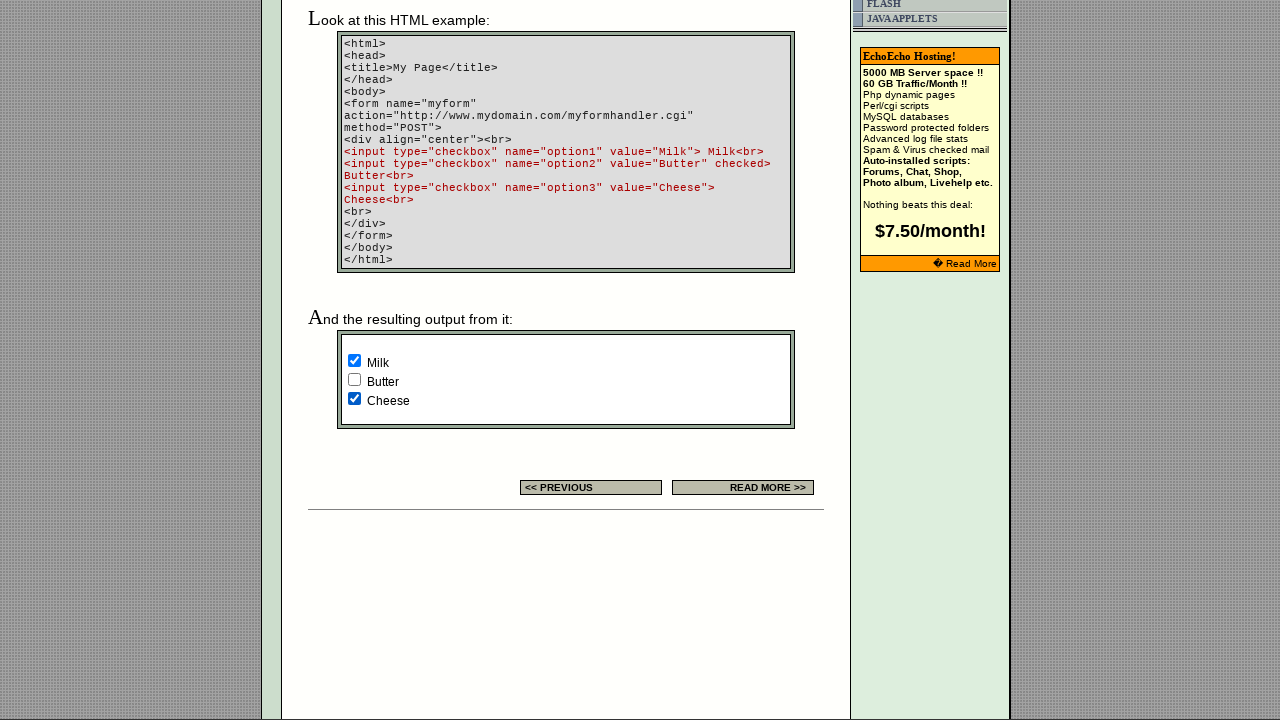

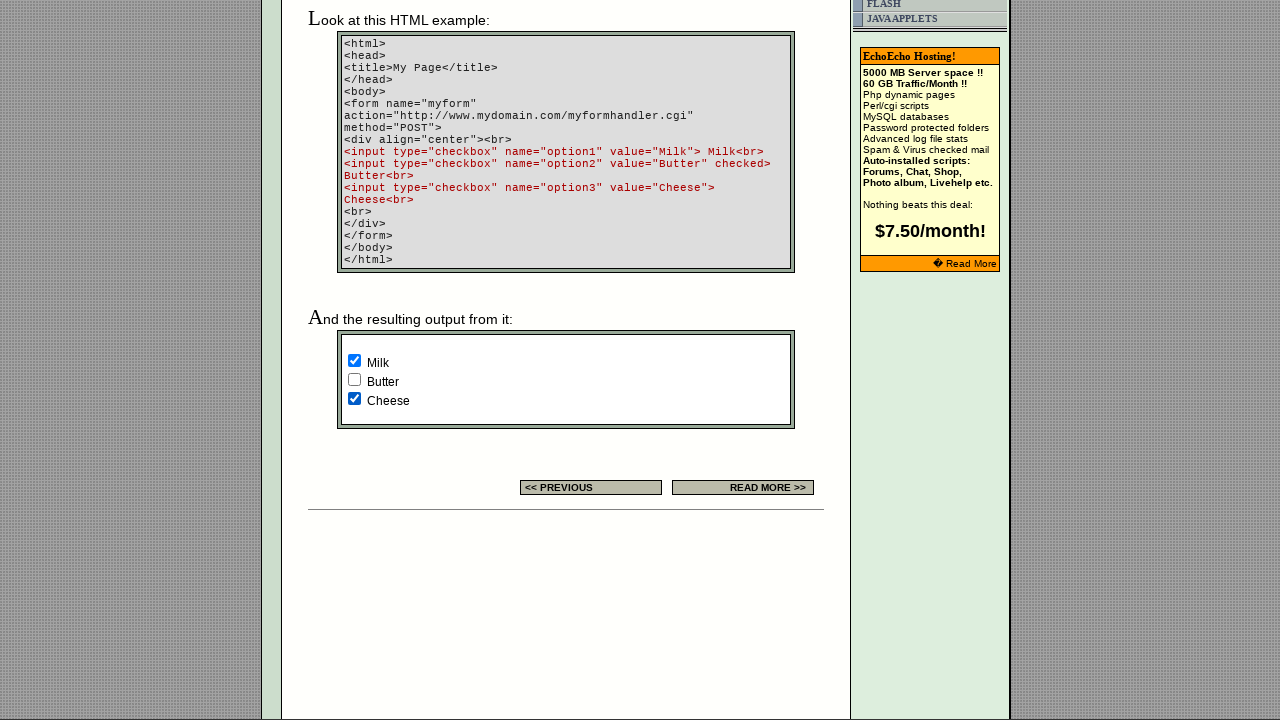